Tests the FAQ accordion by clicking on the "Can I order for today" question and verifying the answer text

Starting URL: https://qa-scooter.praktikum-services.ru/

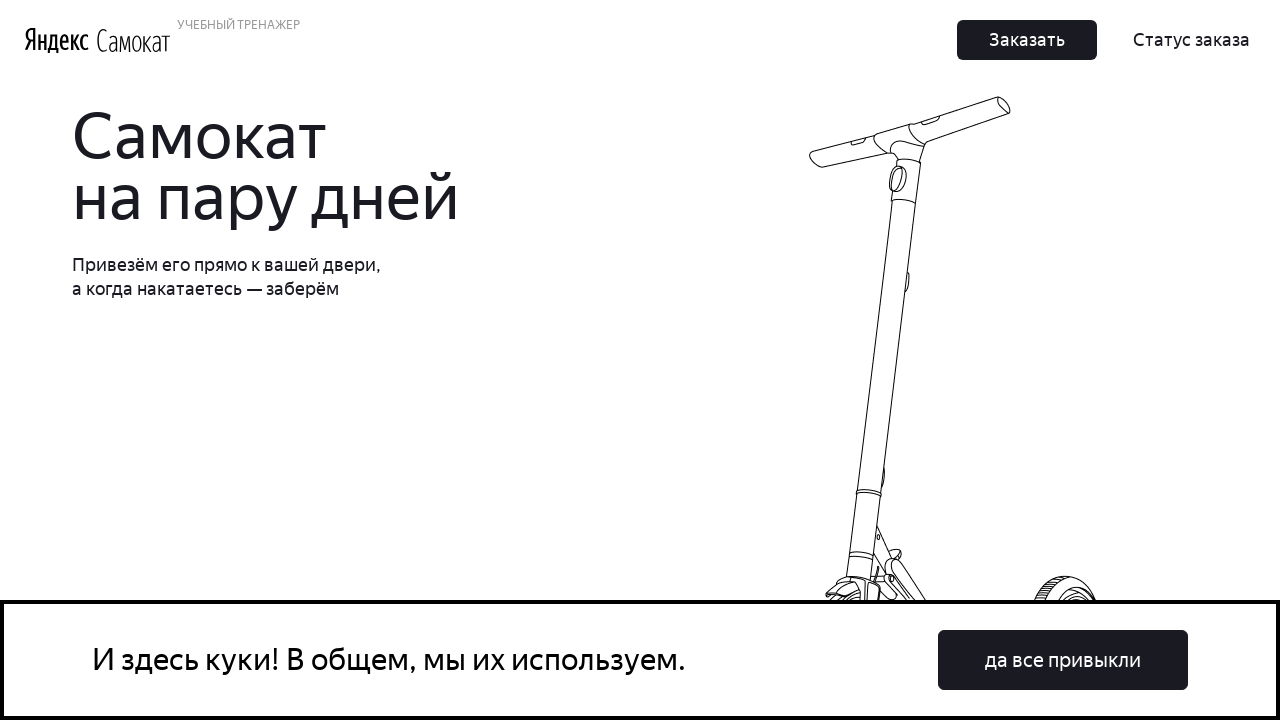

Located the 'Can I order for today' FAQ accordion heading
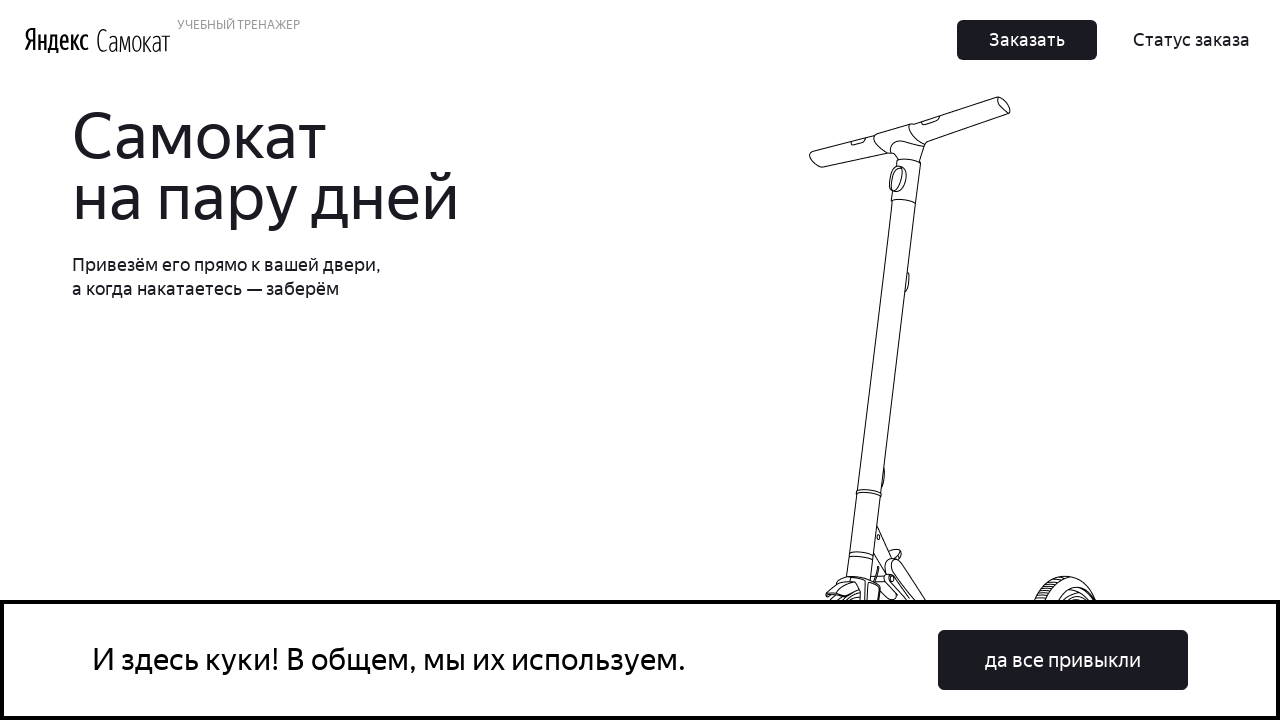

Scrolled the accordion heading into view
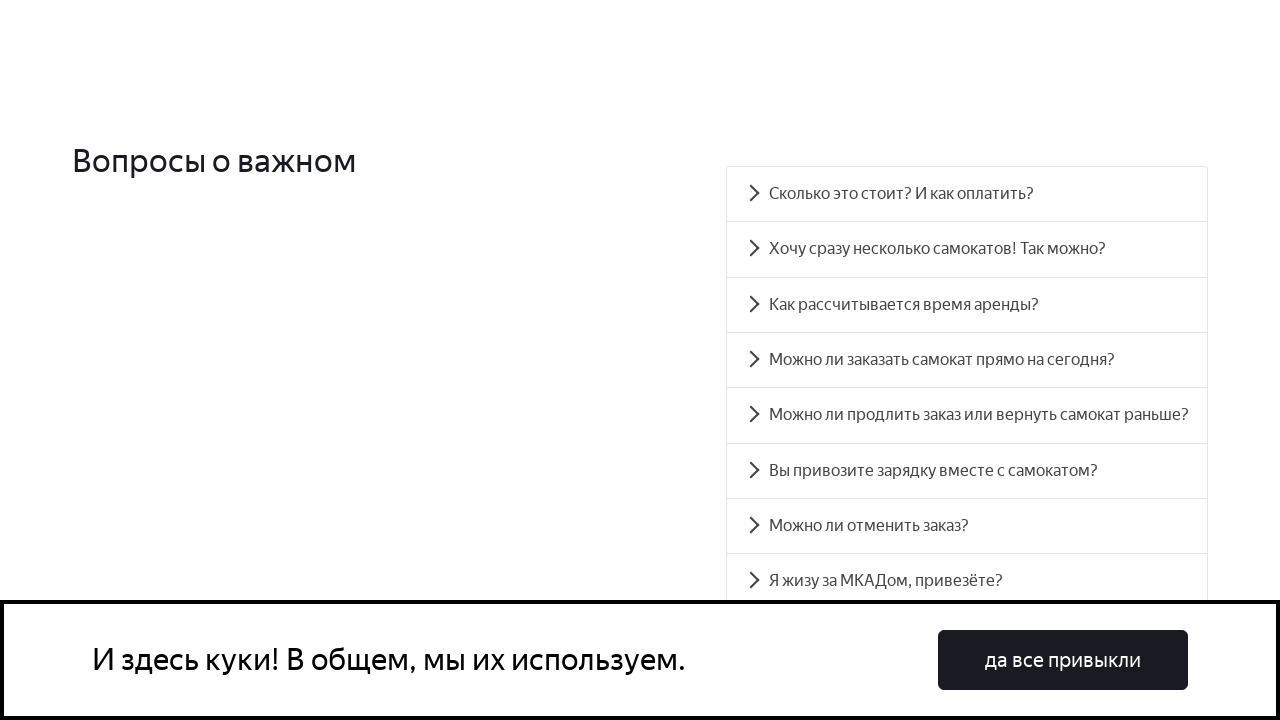

Clicked on the 'Can I order for today' question to expand accordion at (967, 360) on #accordion__heading-3
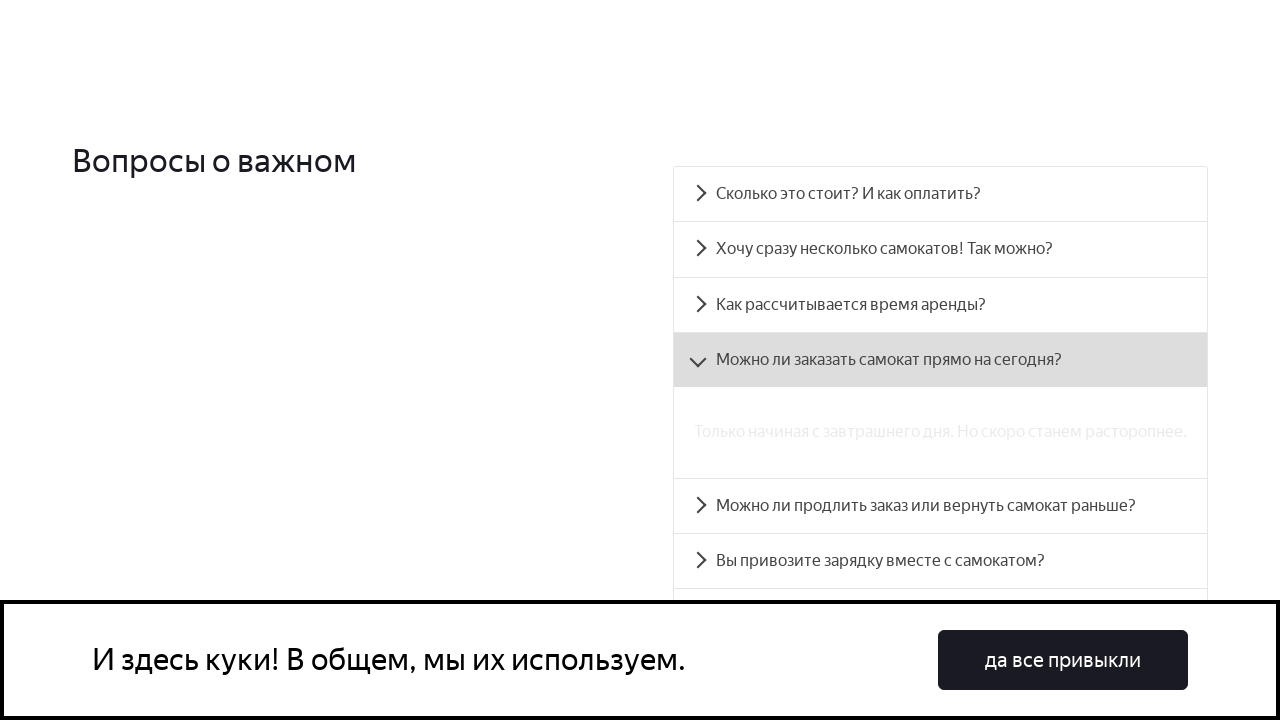

Located the FAQ answer panel
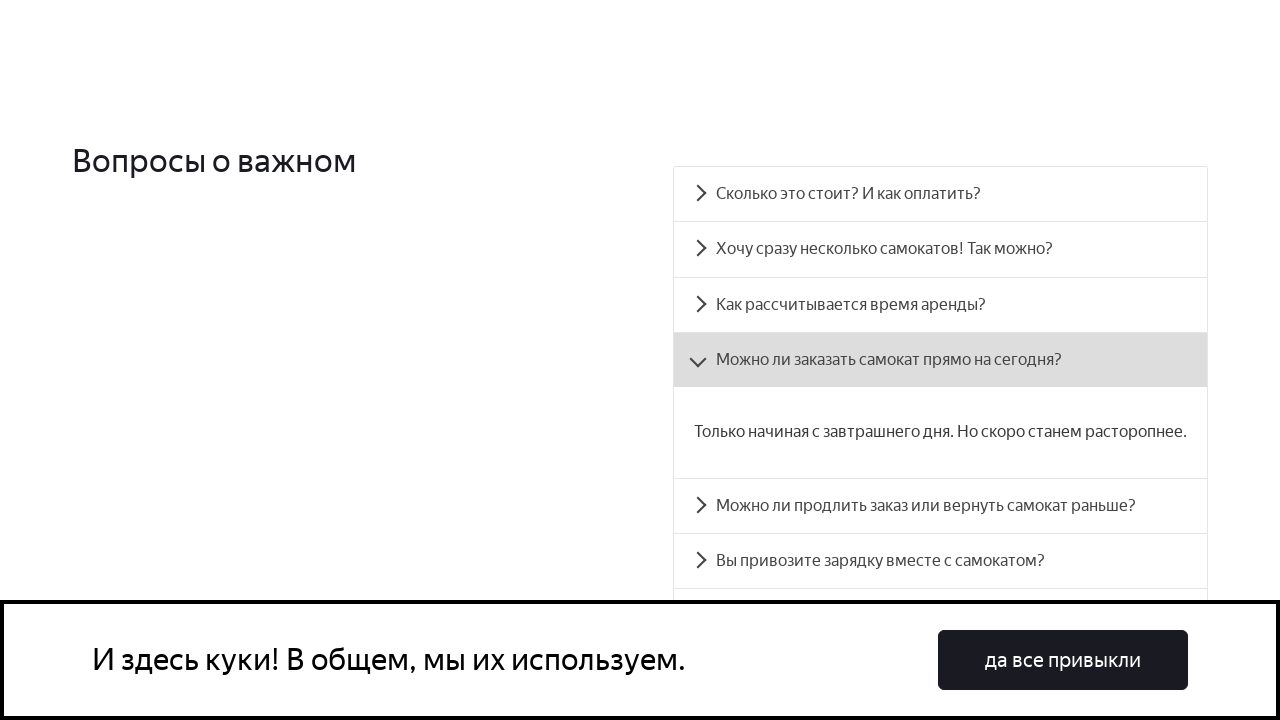

Waited for the answer panel to become visible
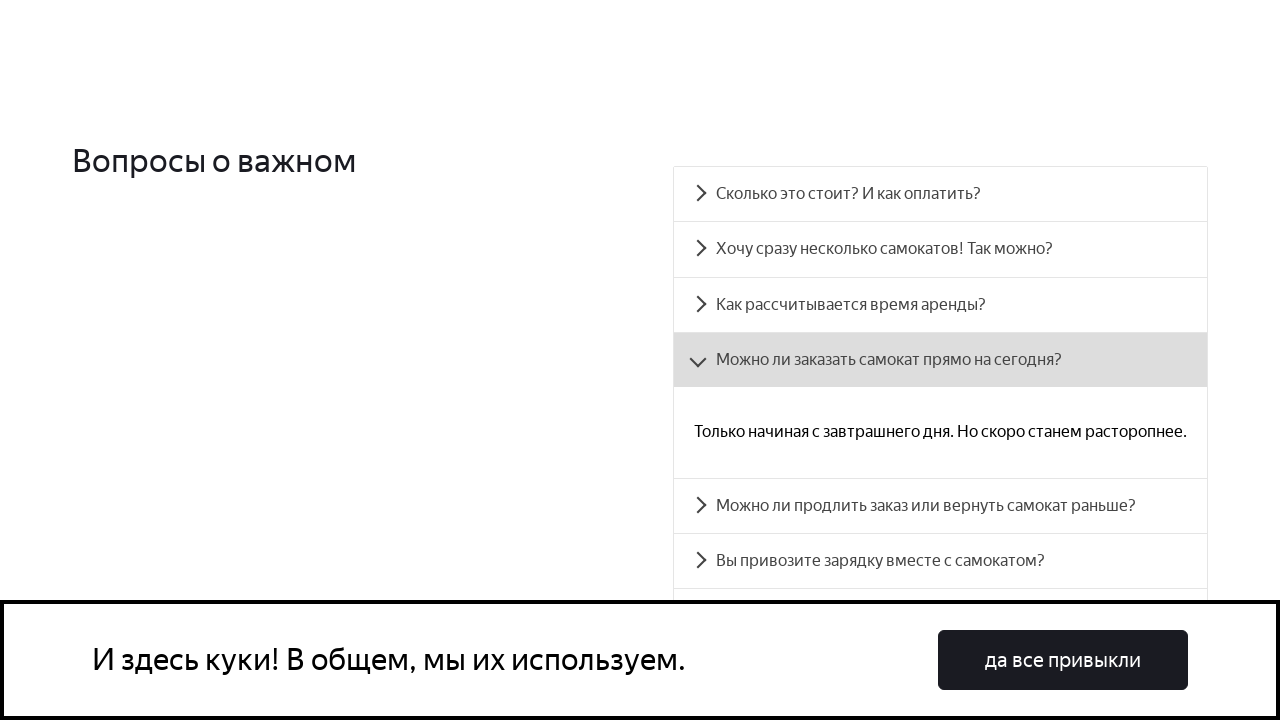

Set expected answer text
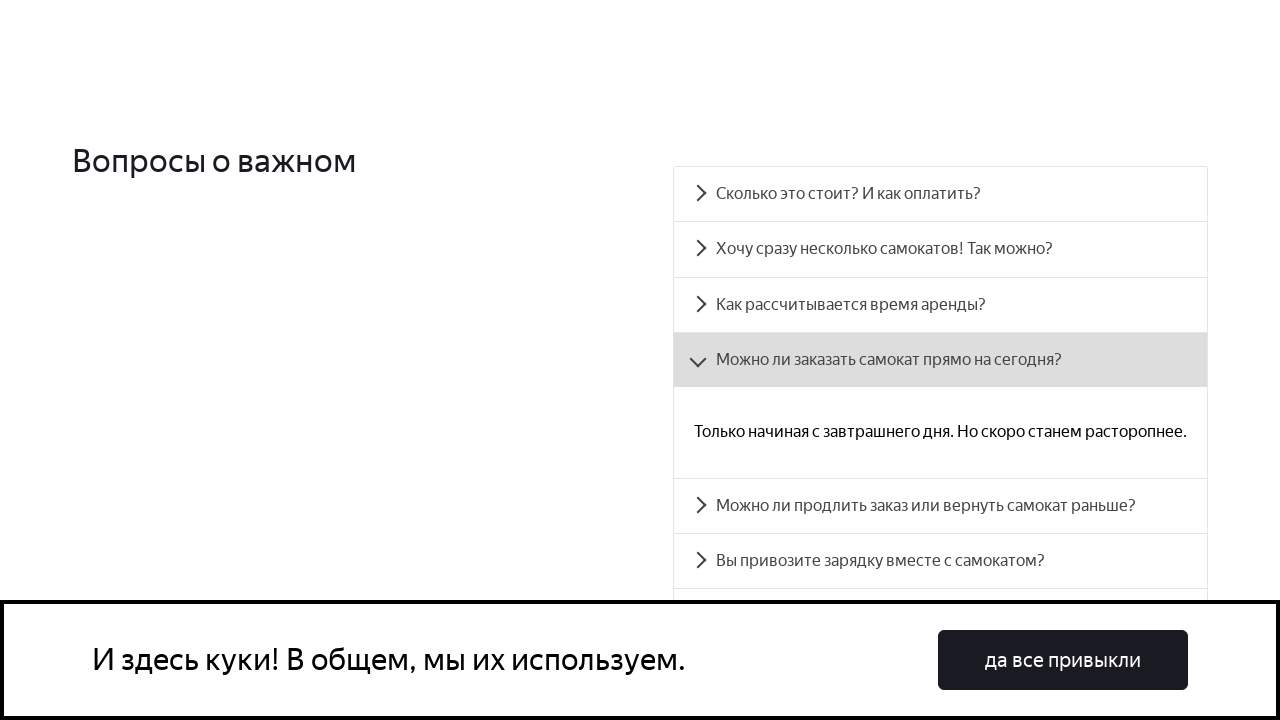

Verified that the expected answer text matches the displayed content
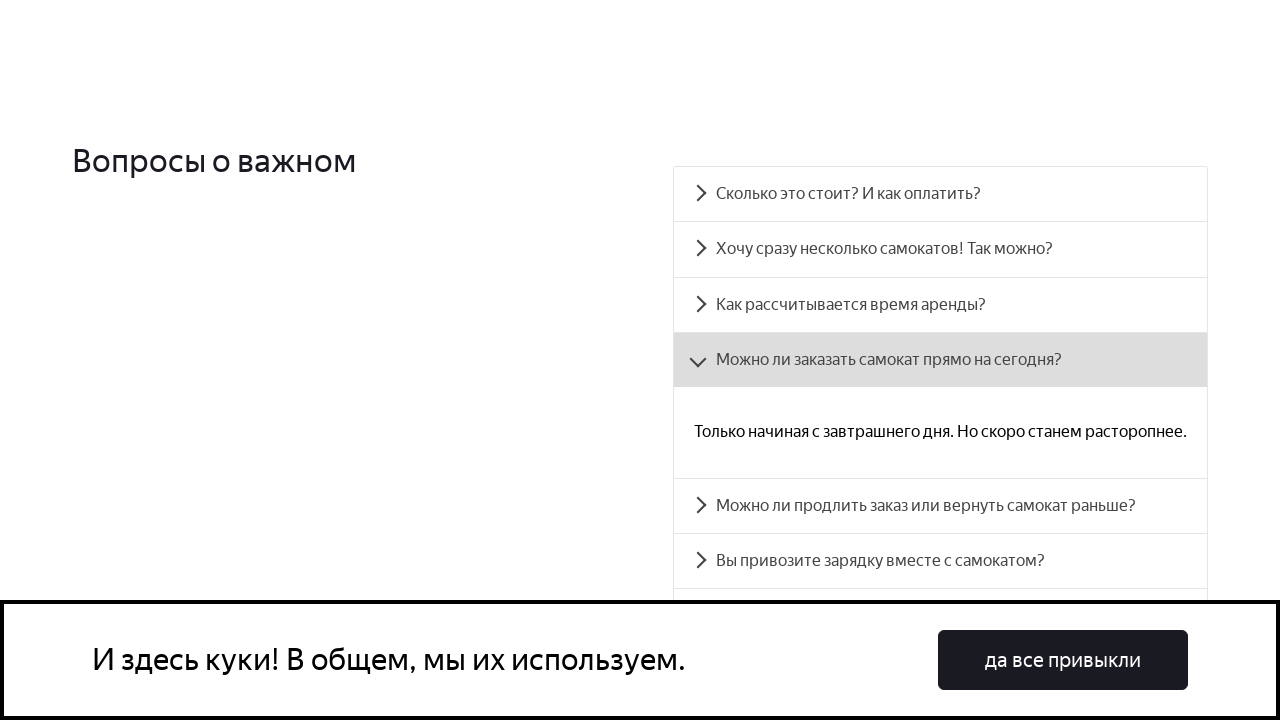

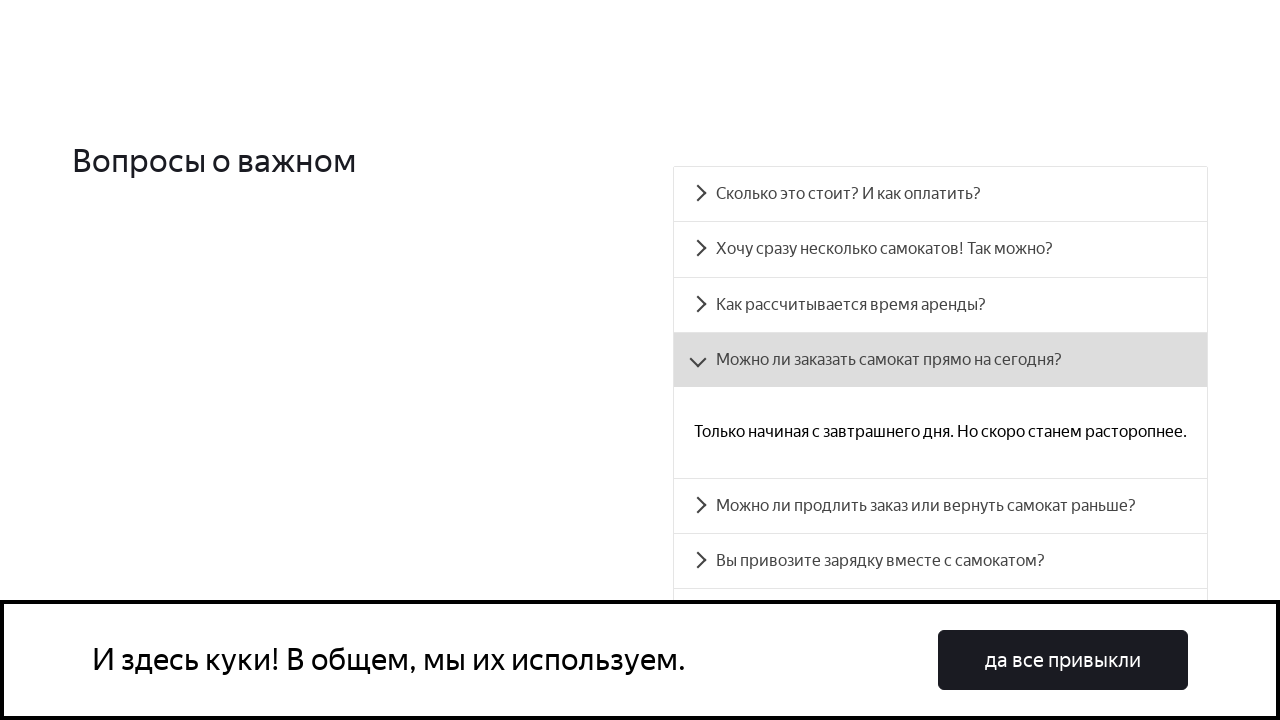